Navigates to a frame testing page and maximizes the browser window to full screen

Starting URL: https://letcode.in/frame

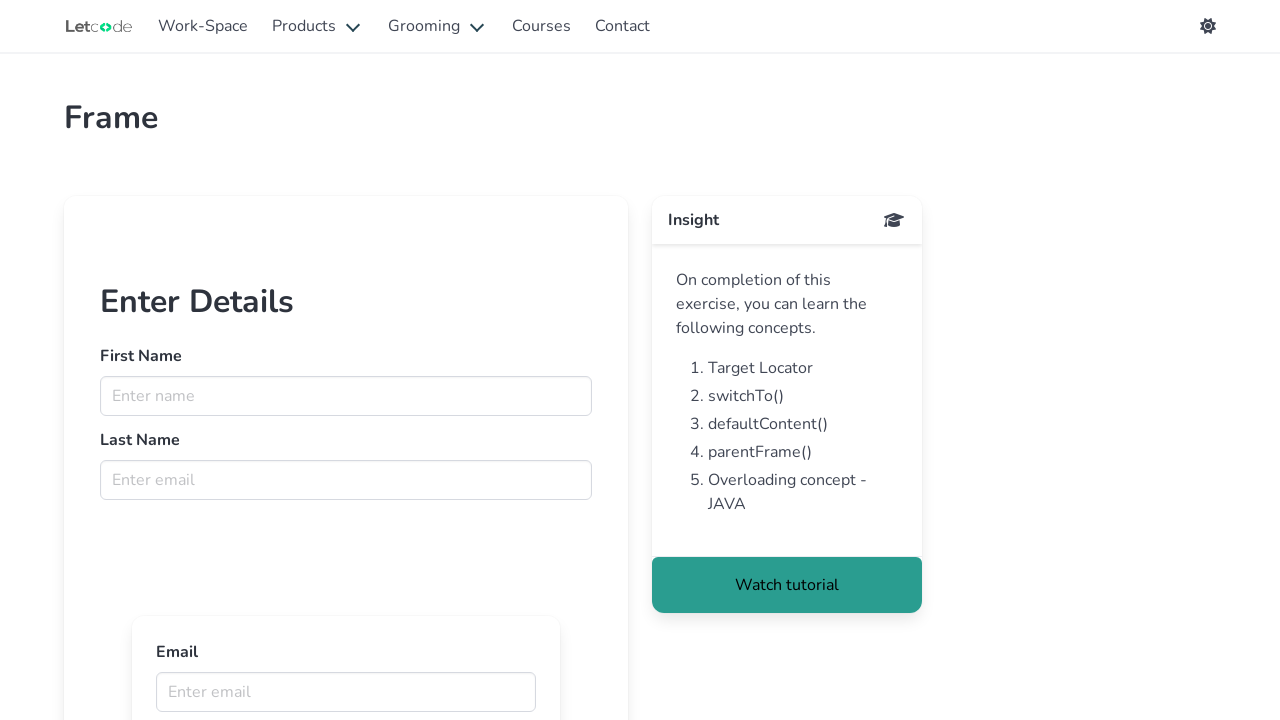

Set viewport size to 1920x1080 to maximize browser window
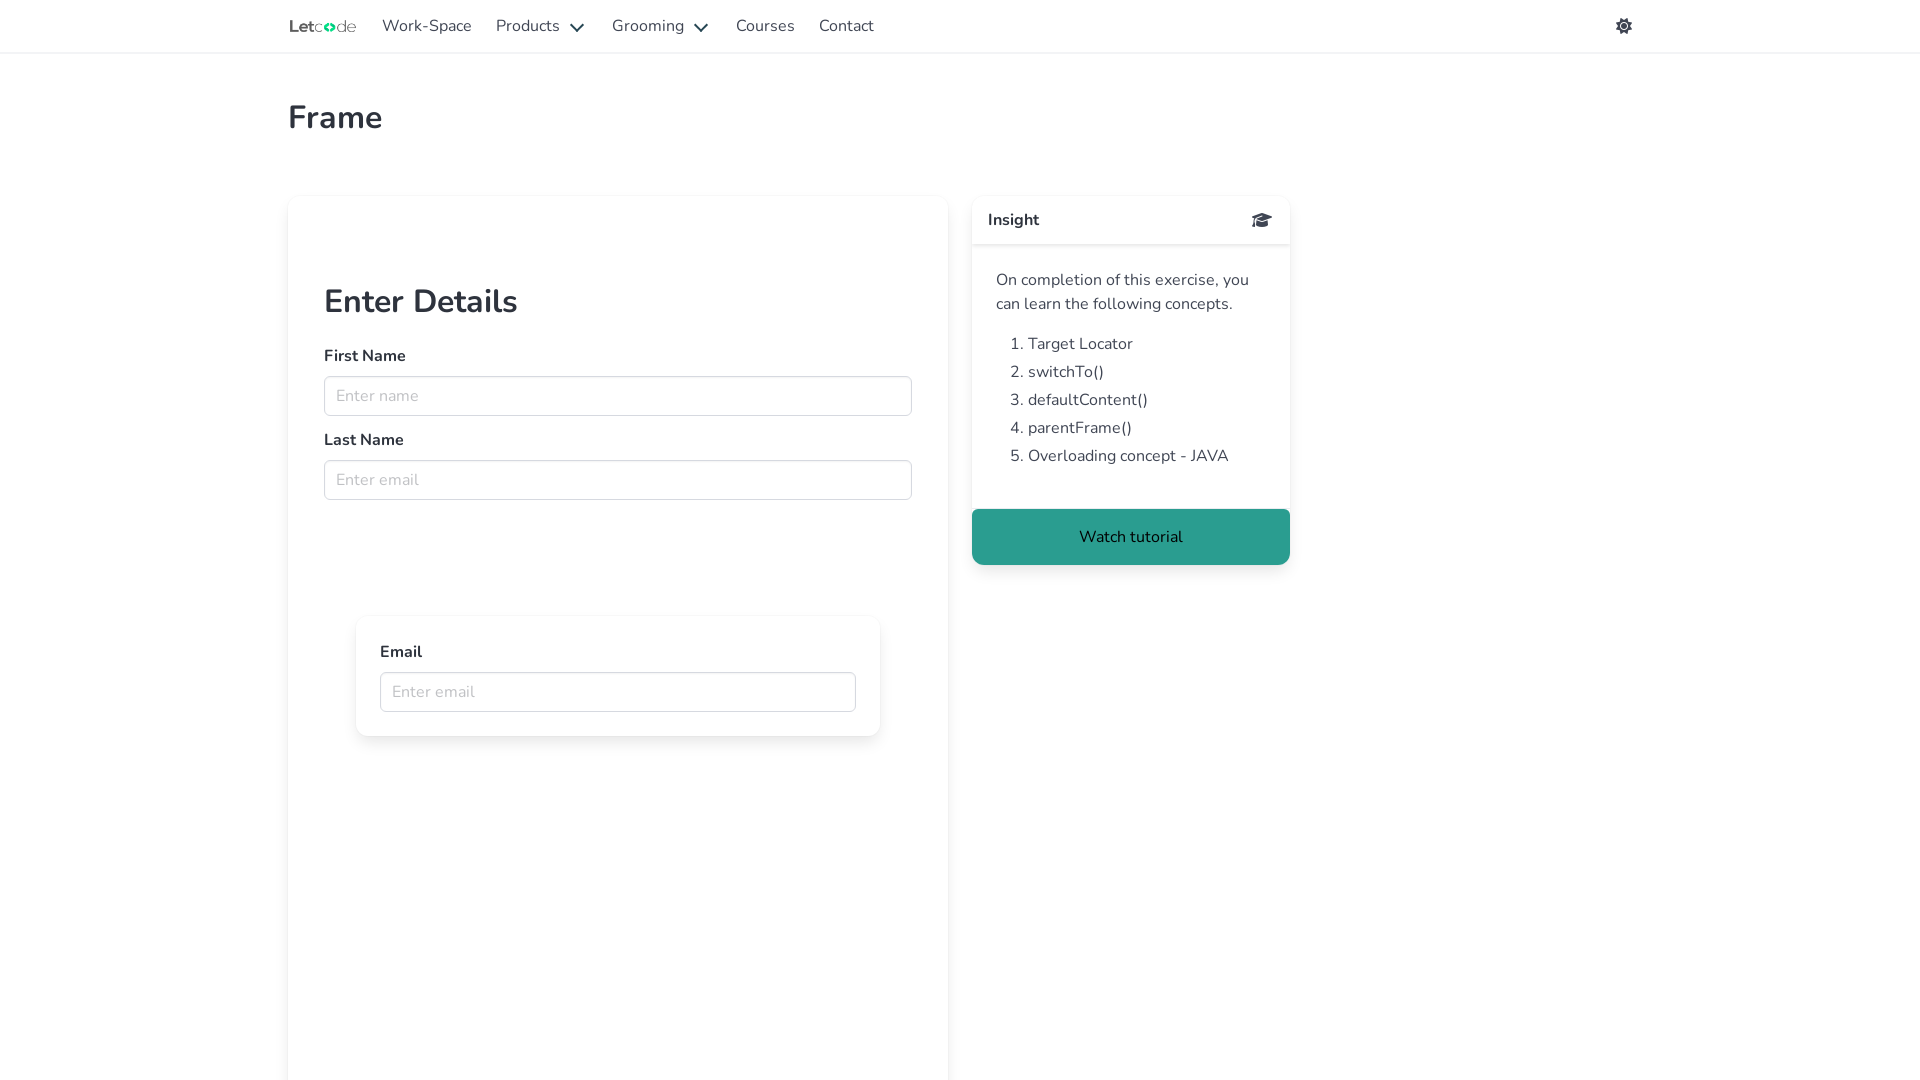

Waited for page content to load (domcontentloaded state)
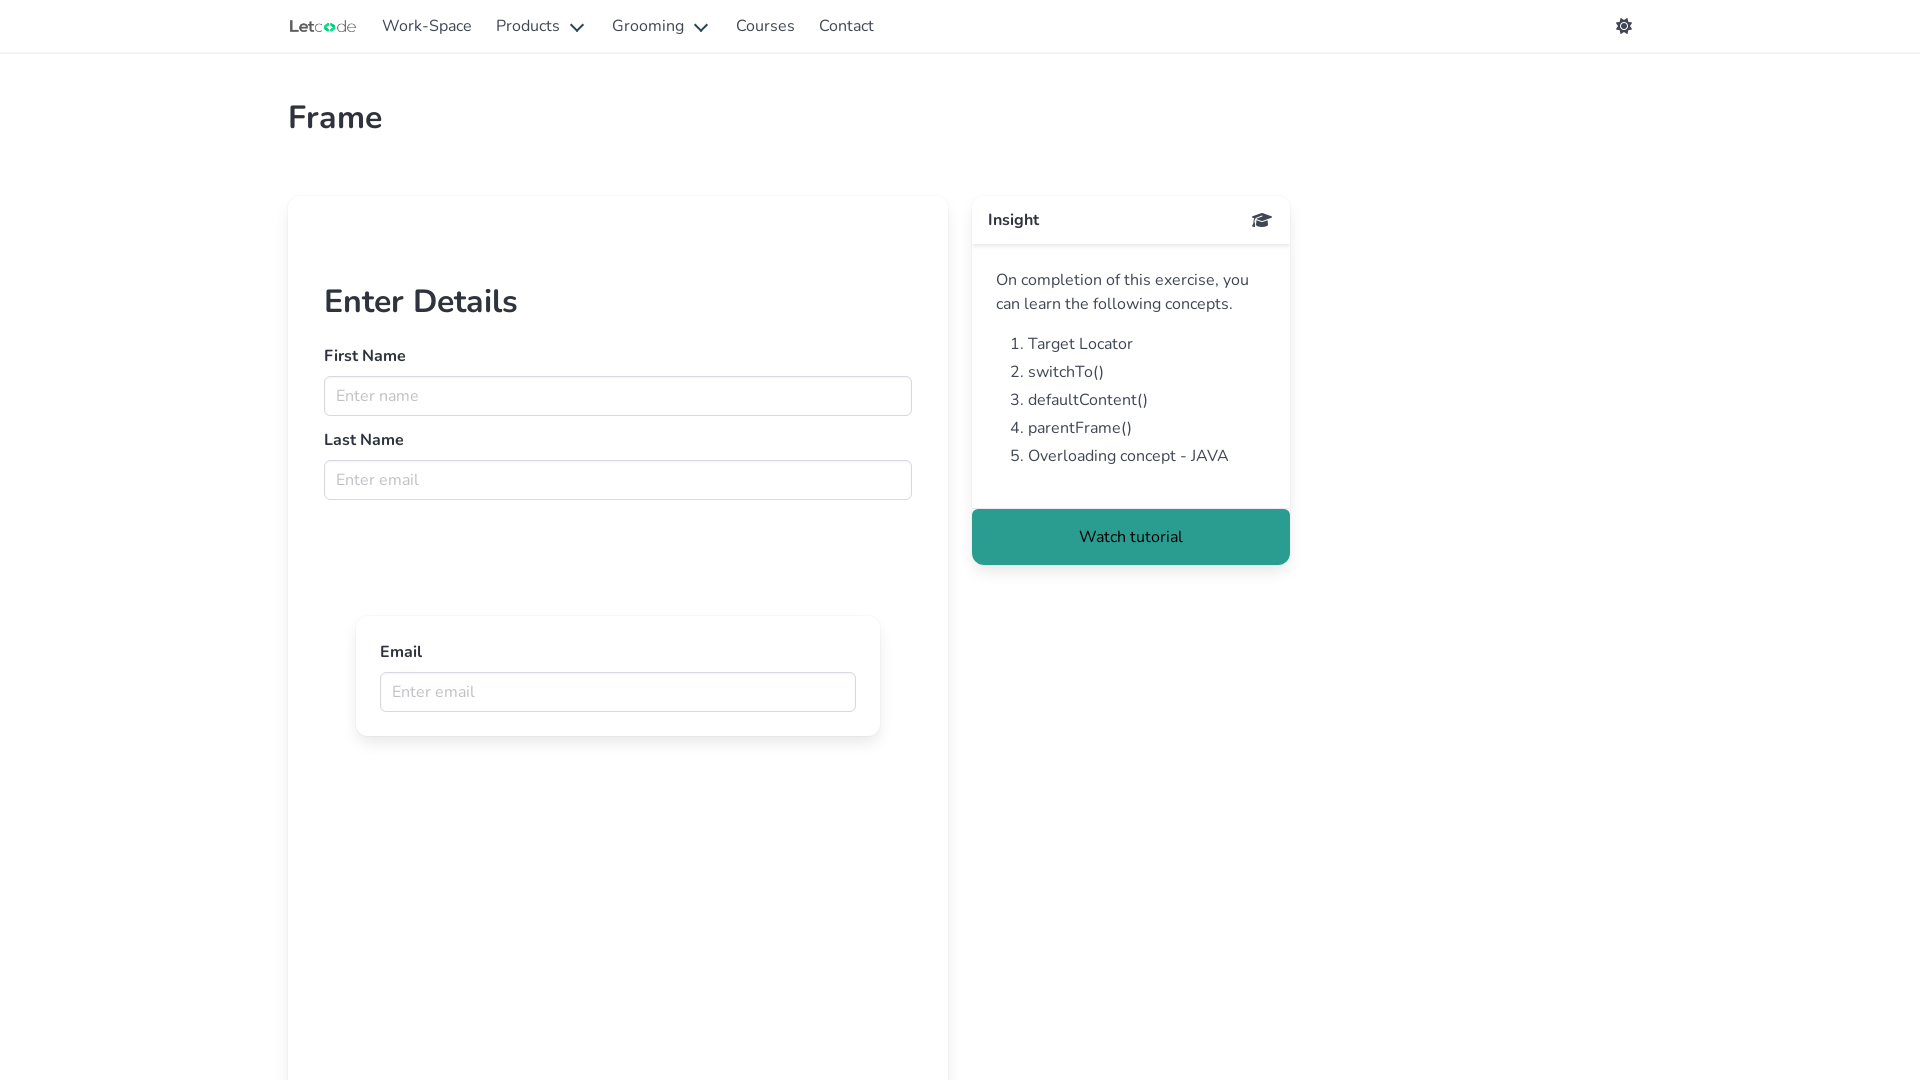

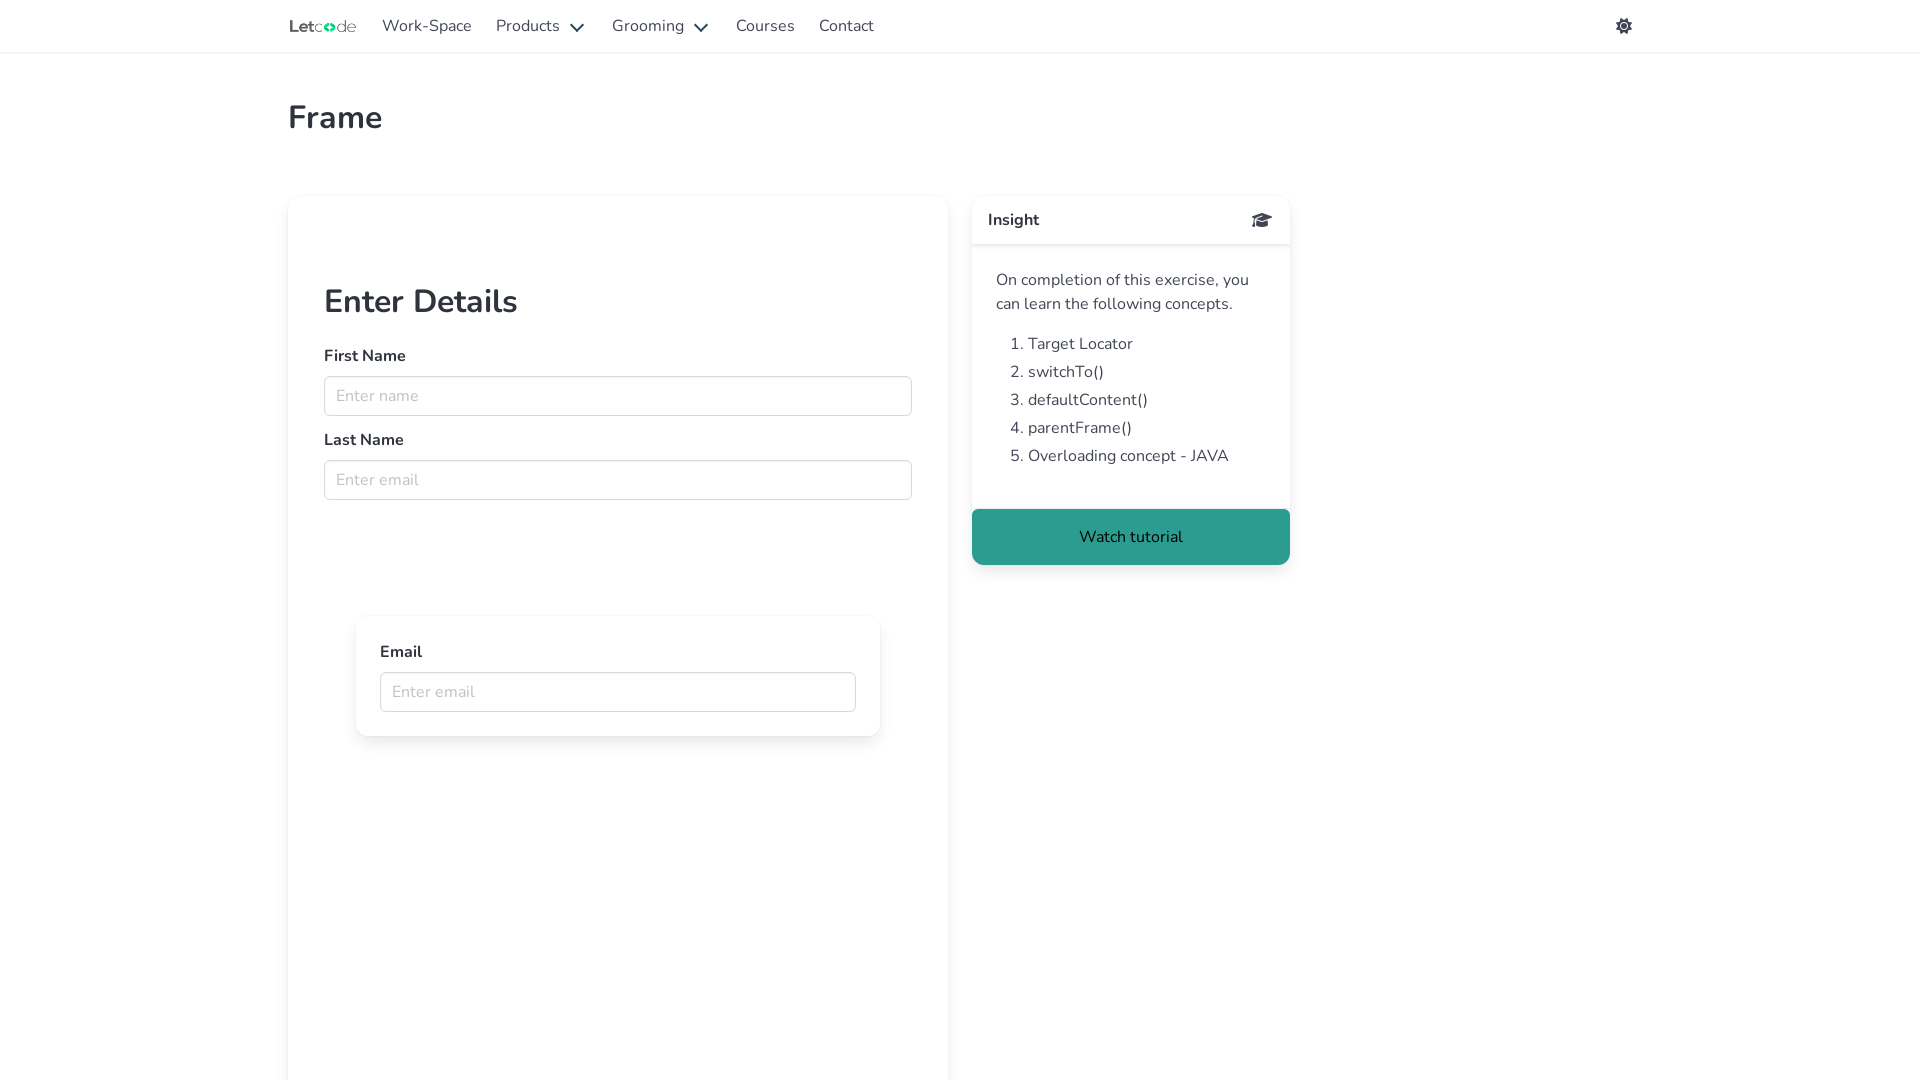